Tests an e-commerce site's search and add-to-cart functionality by searching for products containing "ca", verifying results, and adding specific items to the cart

Starting URL: https://rahulshettyacademy.com/seleniumPractise/#/

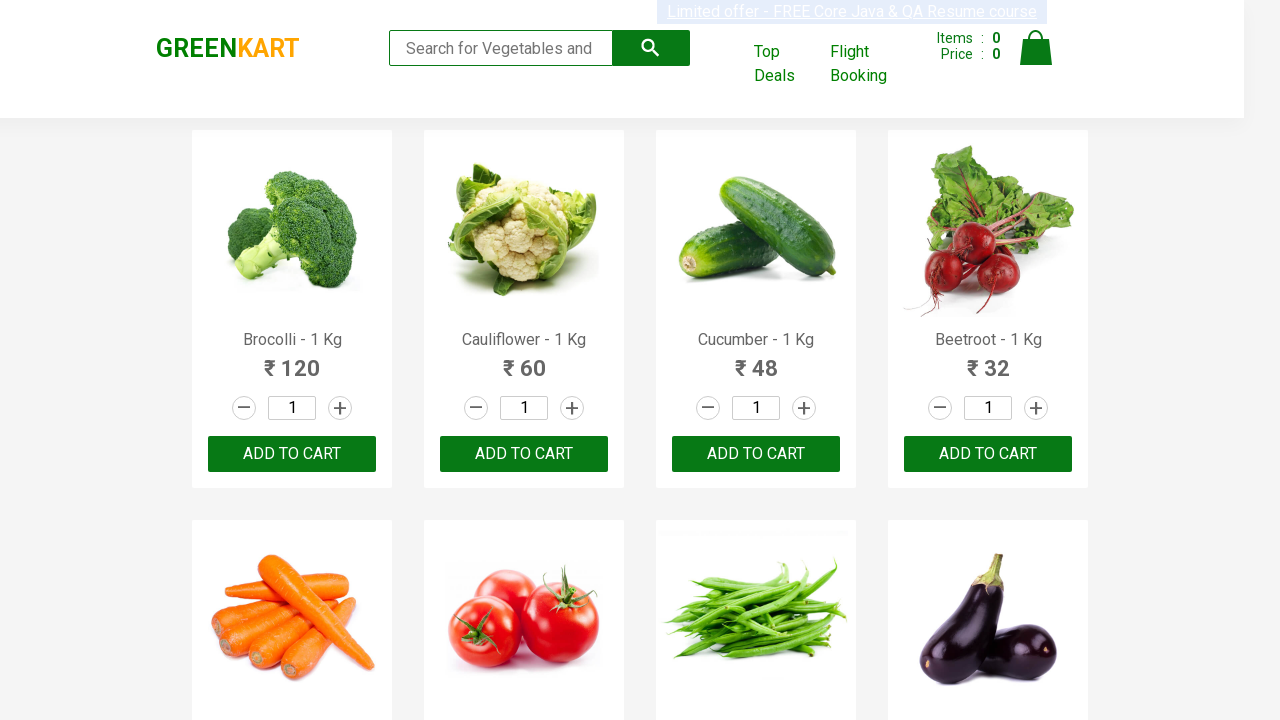

Filled search field with 'ca' on .search-keyword
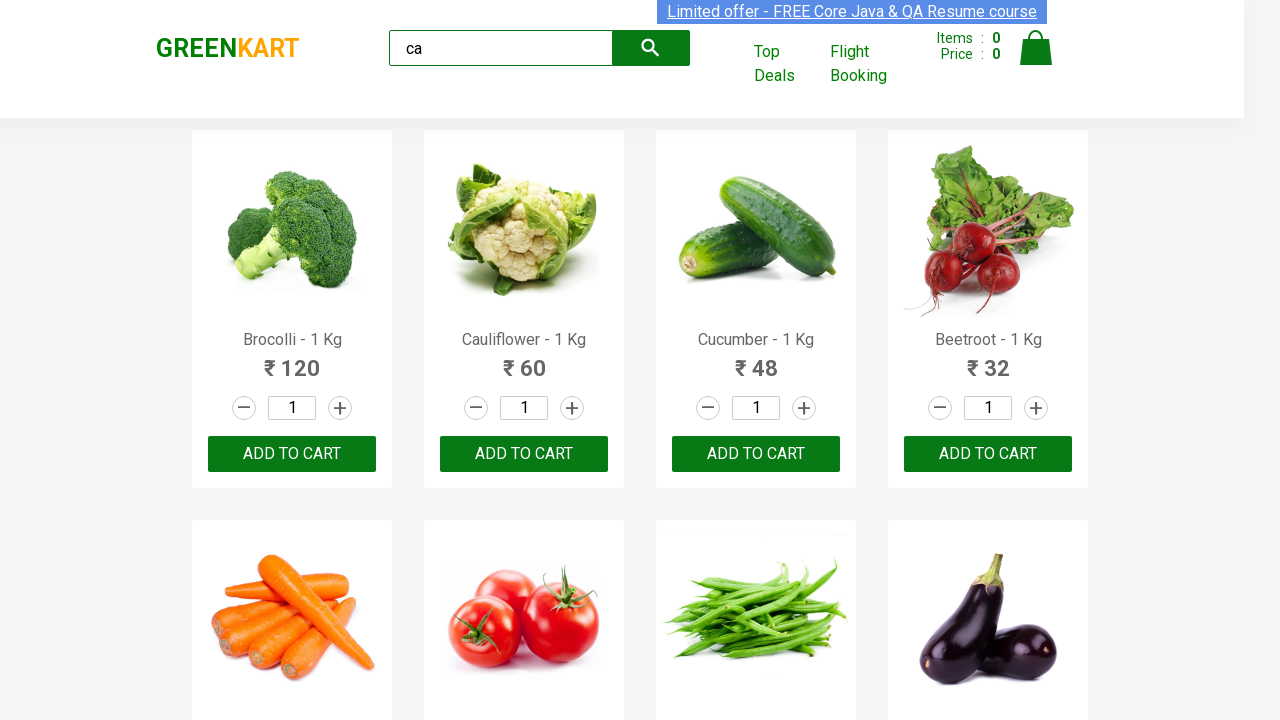

Waited 2 seconds for search results to filter
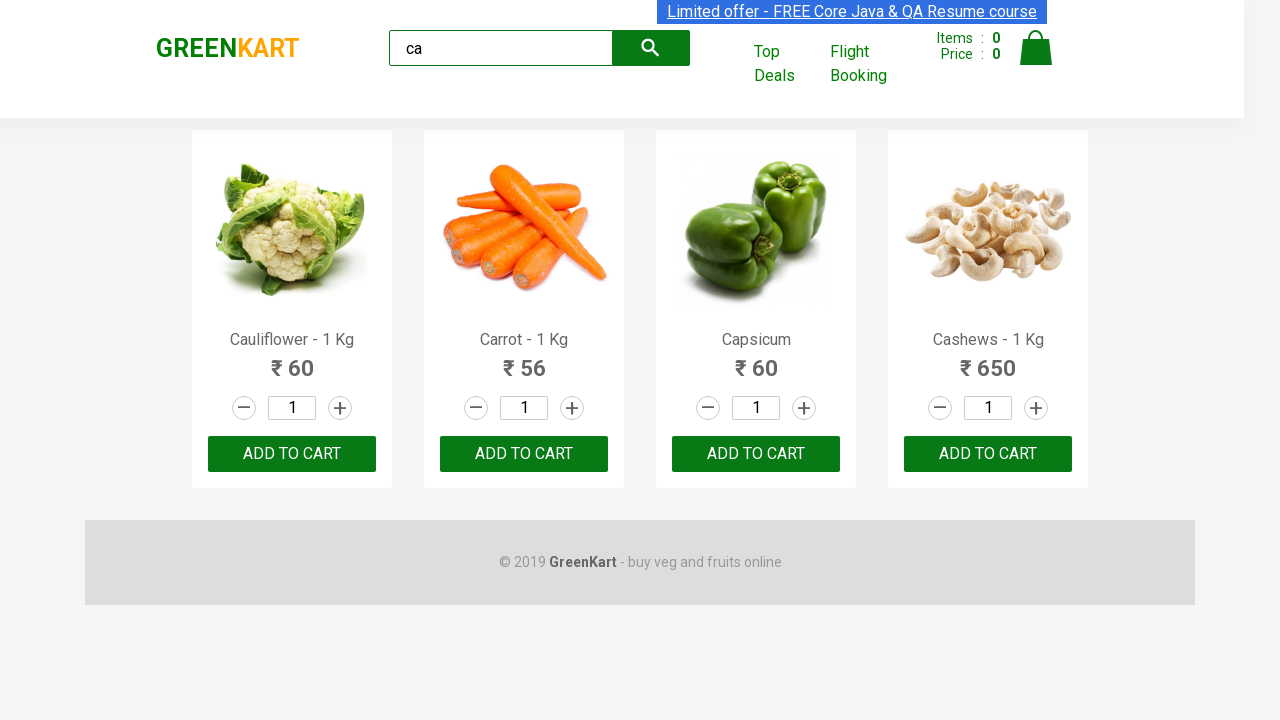

Verified 4 products are visible in search results
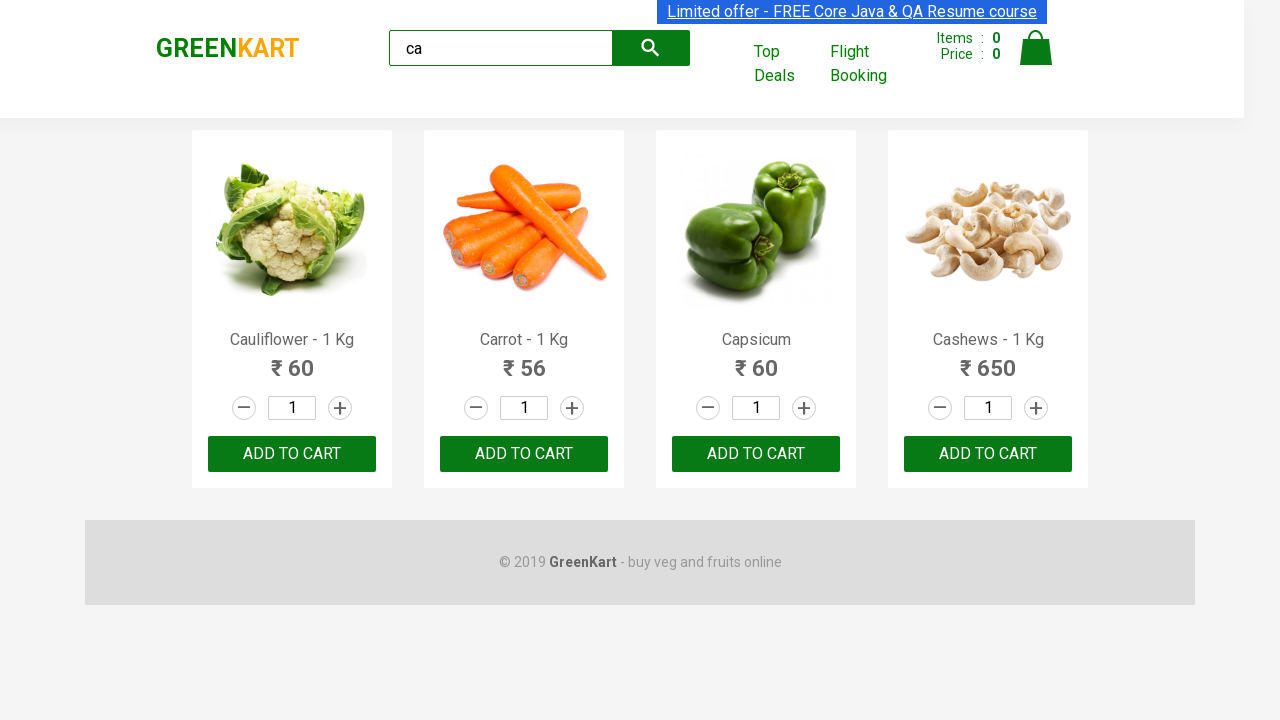

Clicked ADD TO CART button on the third product at (756, 454) on .products .product >> nth=2 >> button:has-text('ADD TO CART')
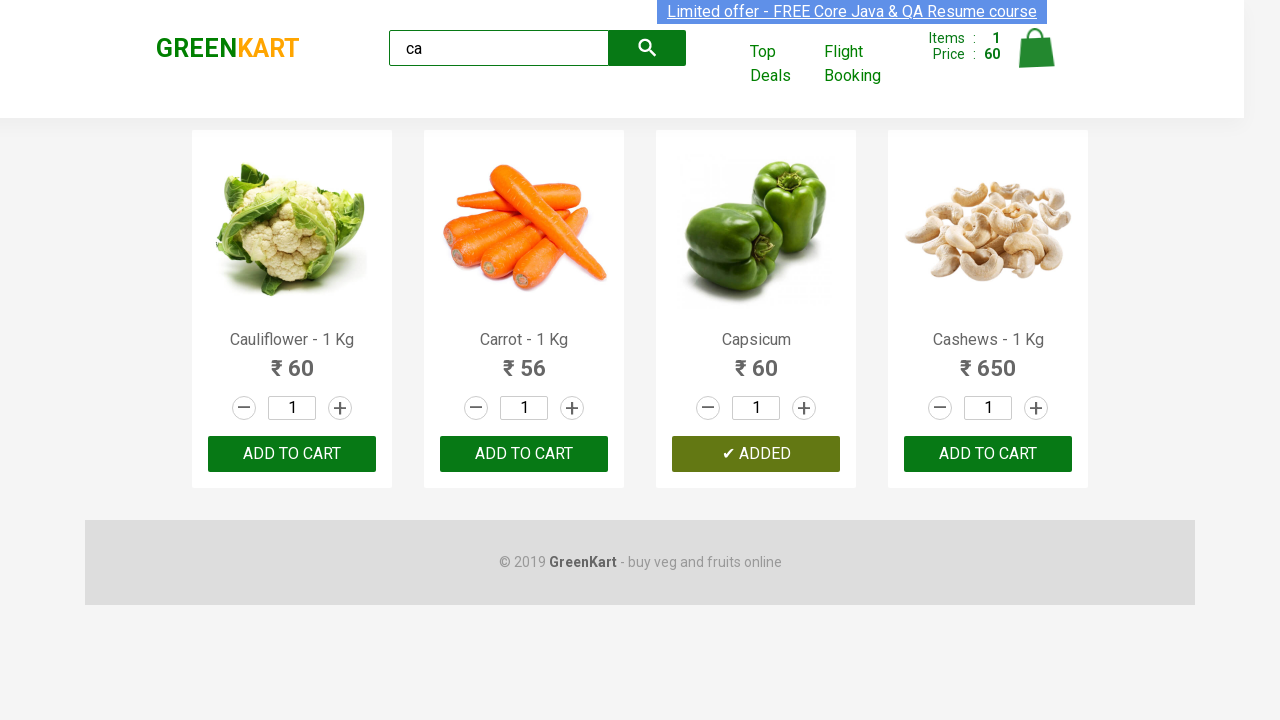

Clicked ADD TO CART button on Cashews product at (988, 454) on .products .product >> nth=3 >> button
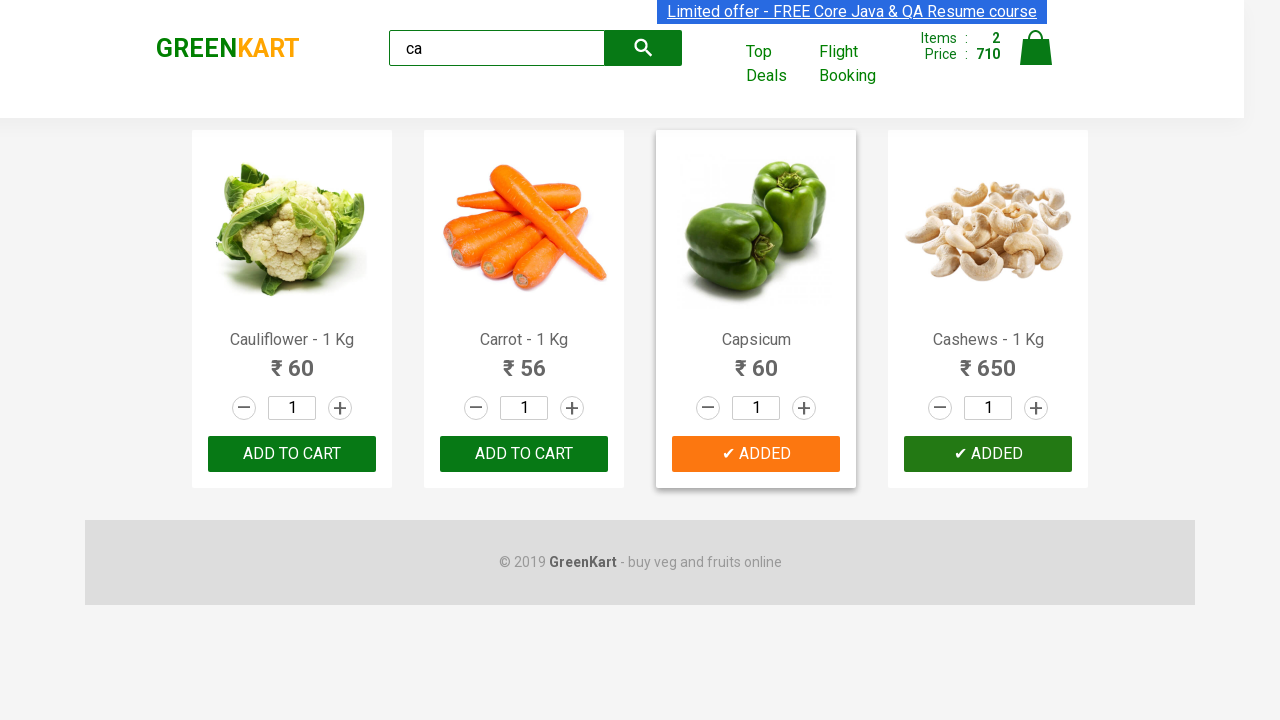

Verified brand text is 'GREENKART'
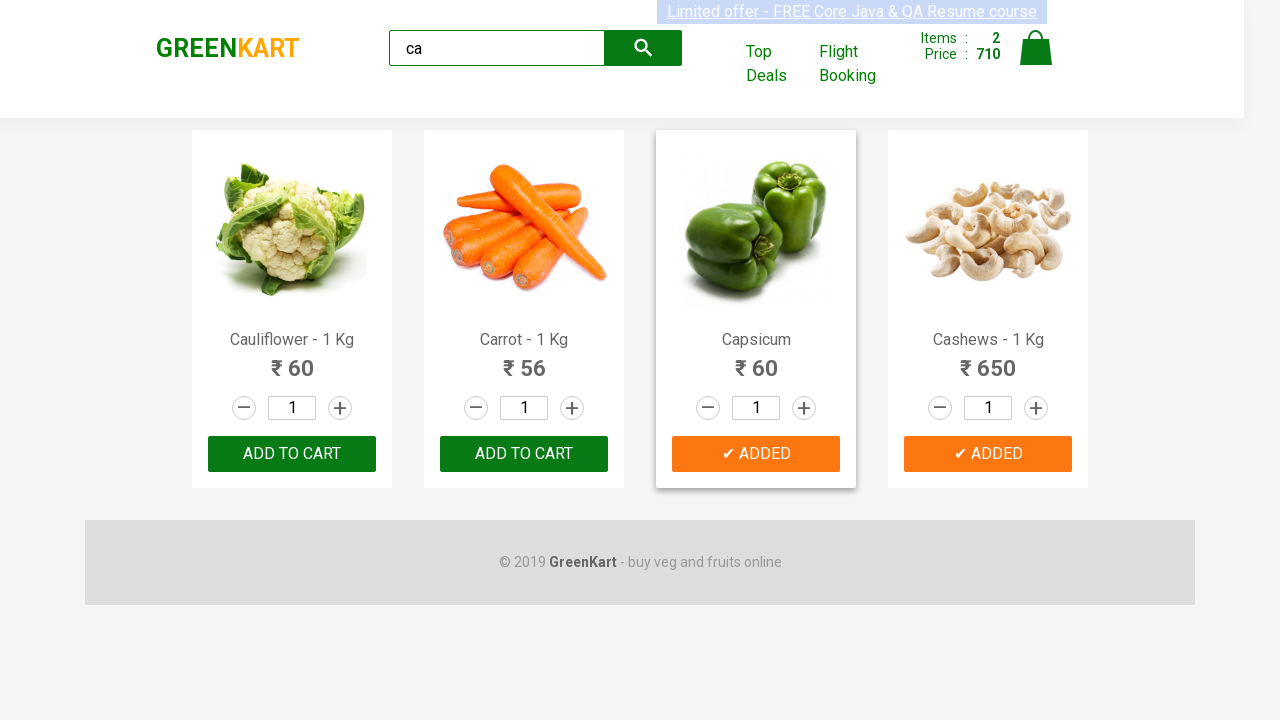

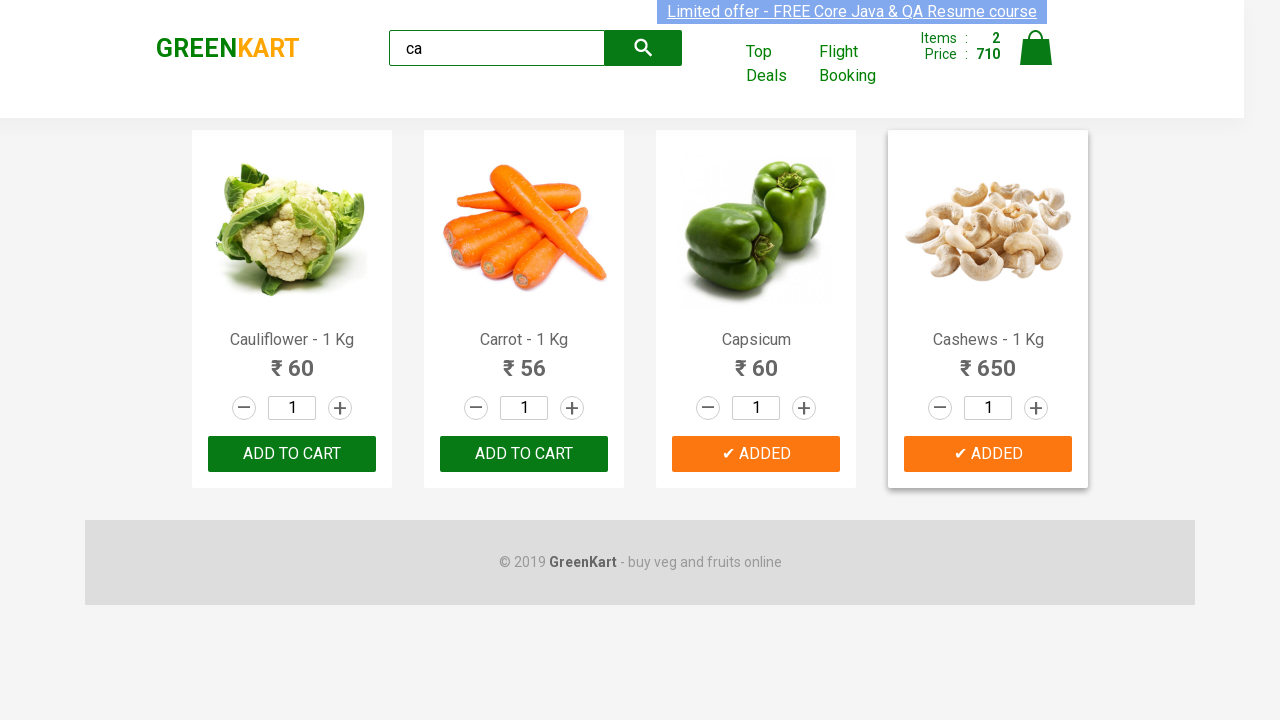